Tests a registration form by filling in first name, last name, and email fields, submitting the form, and verifying the success message is displayed.

Starting URL: http://suninjuly.github.io/registration1.html

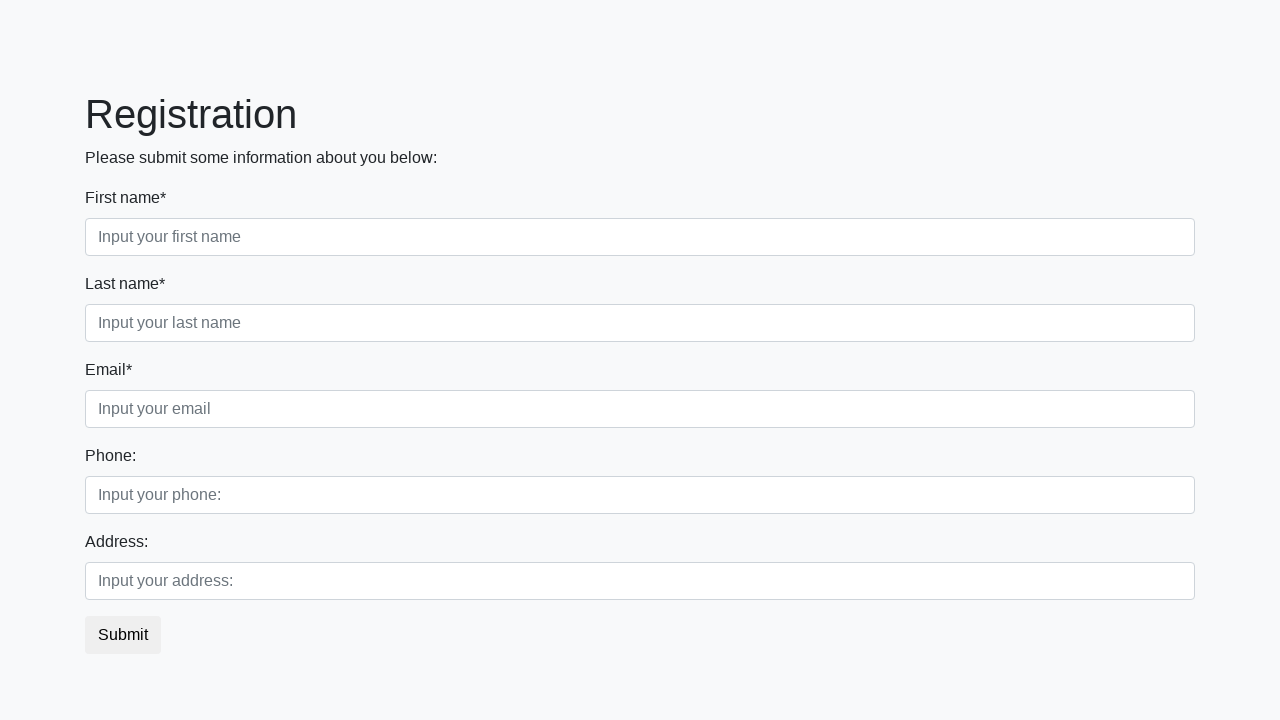

Filled first name field with 'Mikhail' on input[placeholder='Input your first name']
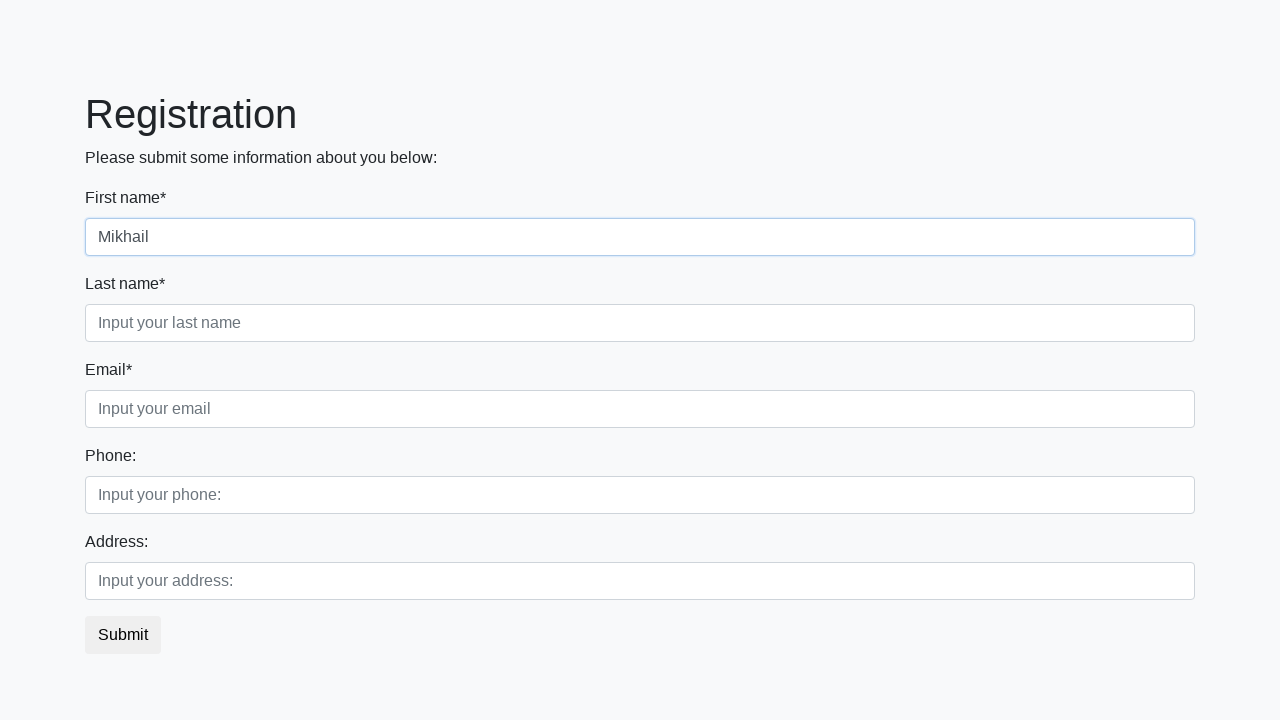

Filled last name field with 'Volkov' on input[placeholder='Input your last name']
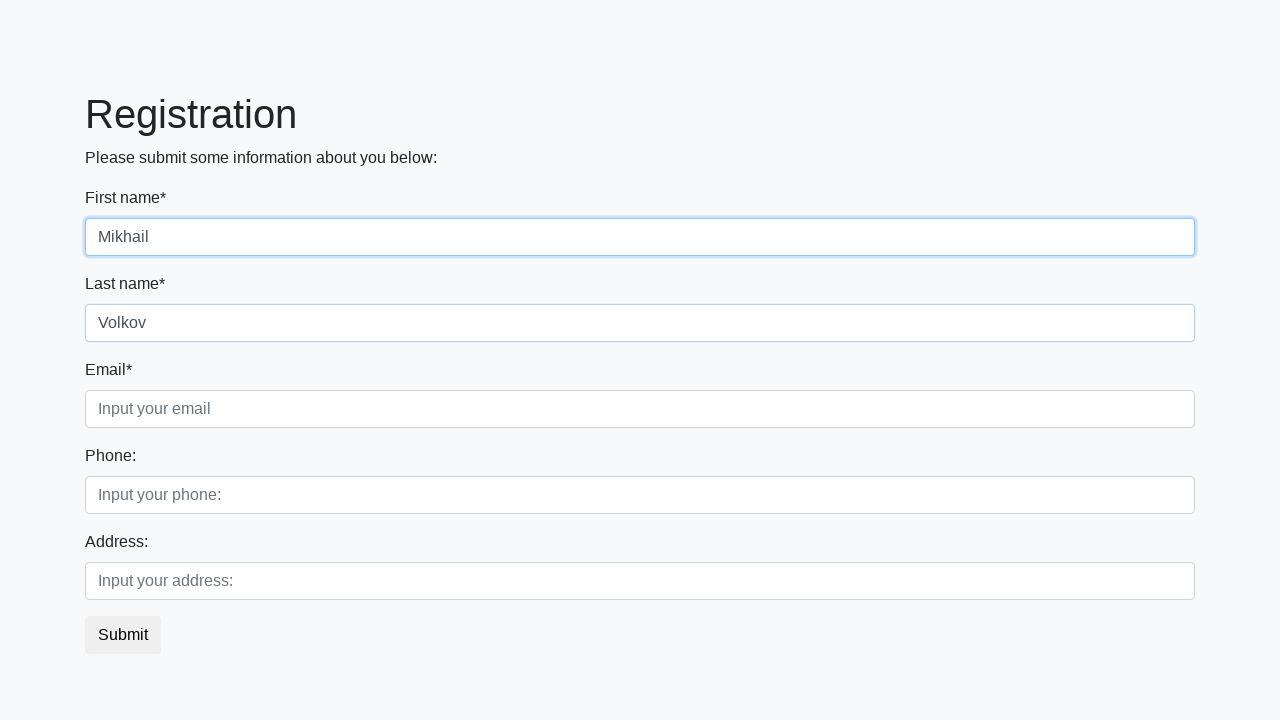

Filled email field with 'mikhail.volkov@testmail.com' on input[placeholder='Input your email']
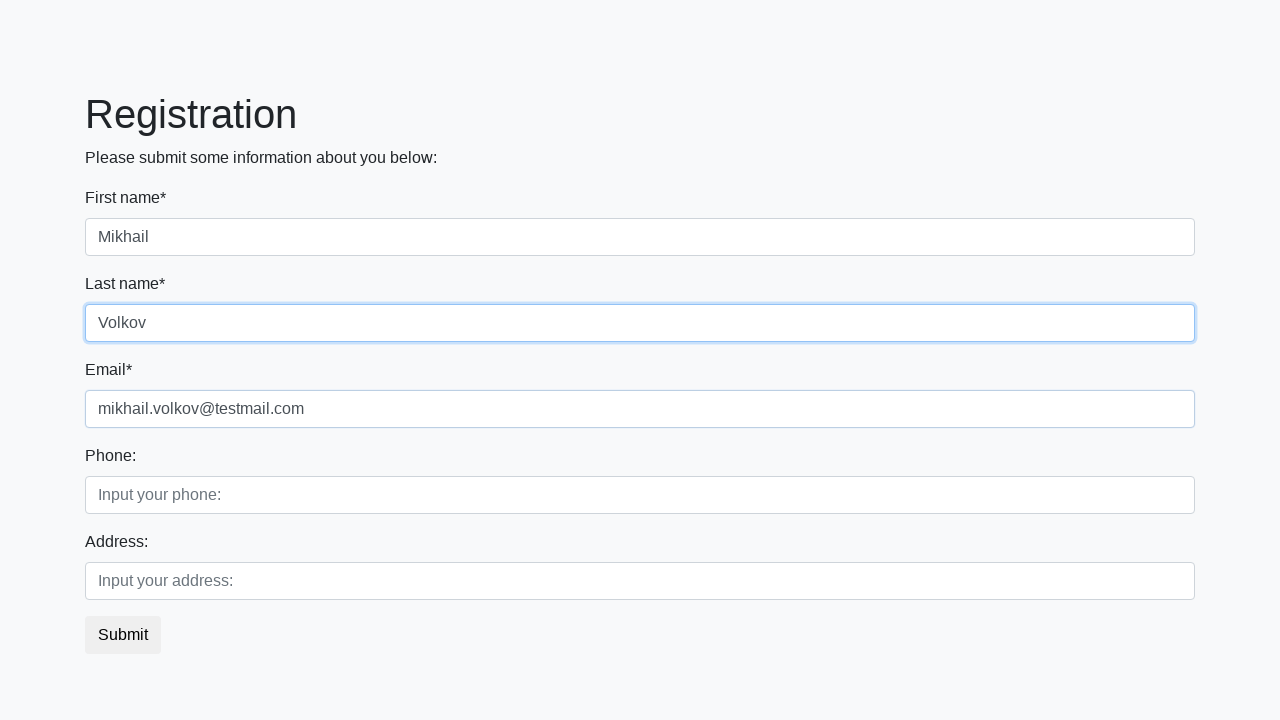

Clicked submit button to register at (123, 635) on button.btn
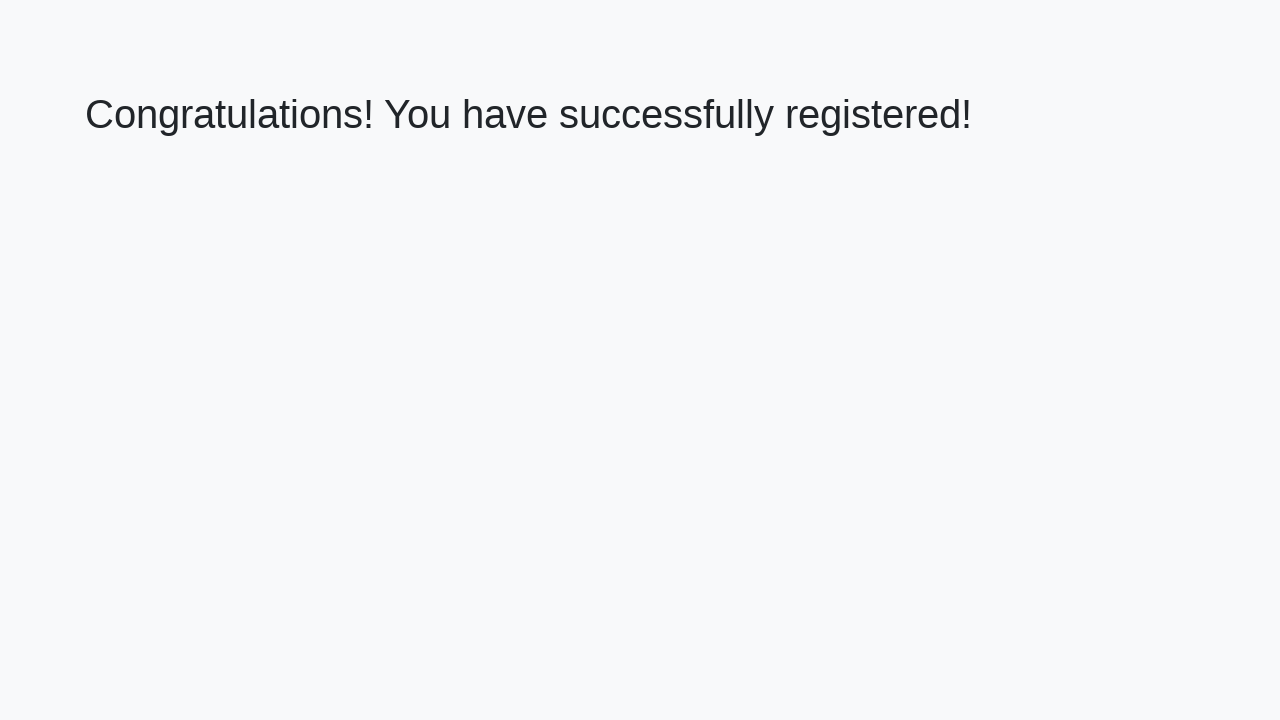

Success message heading loaded
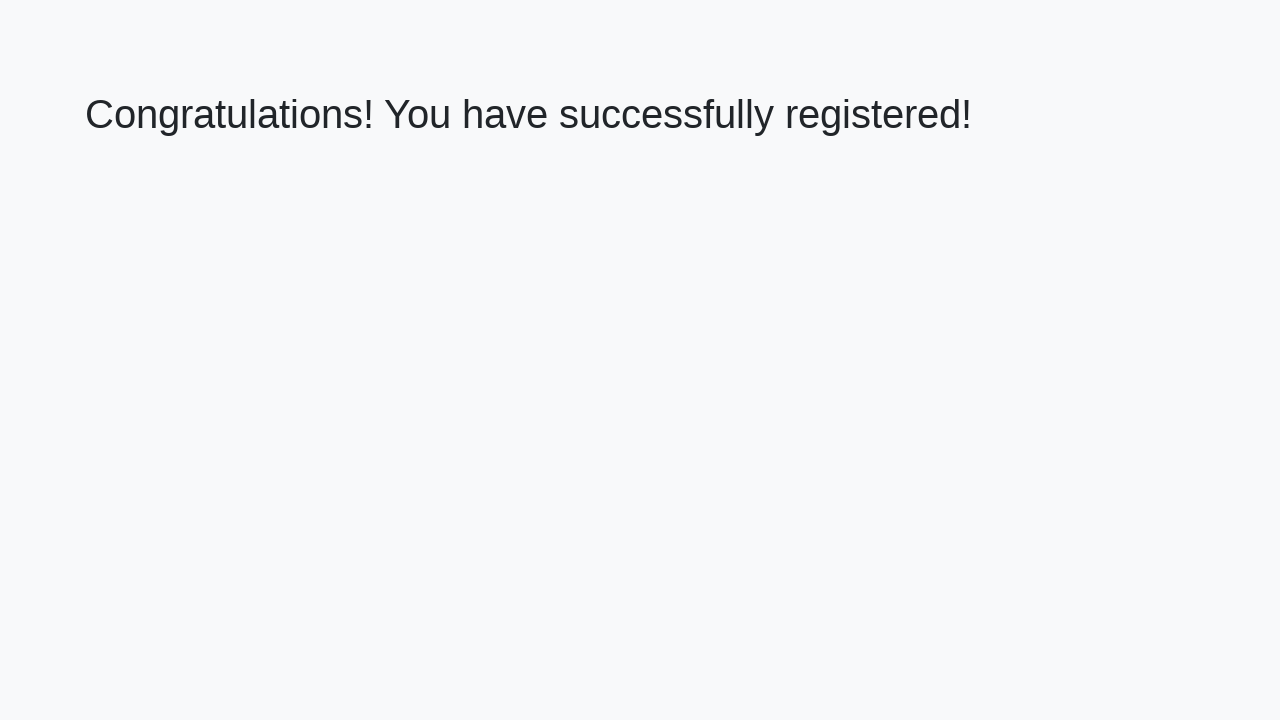

Retrieved success message: 'Congratulations! You have successfully registered!'
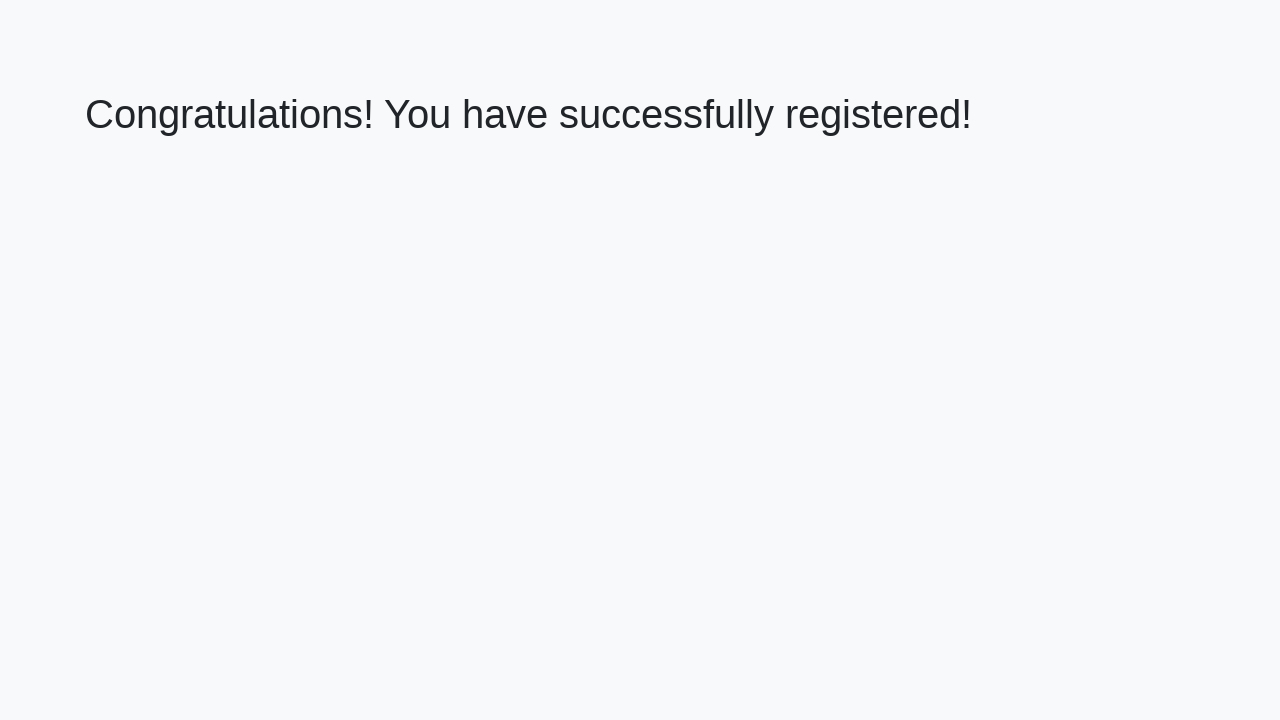

Verified success message matches expected text
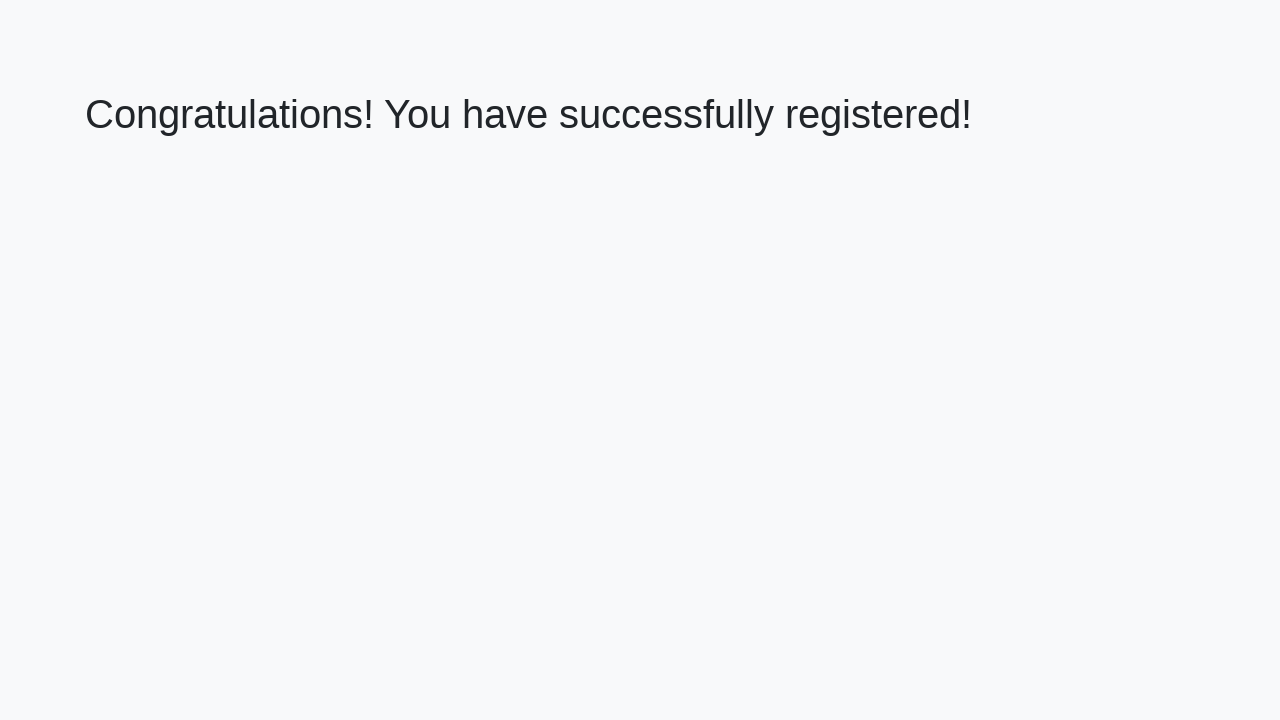

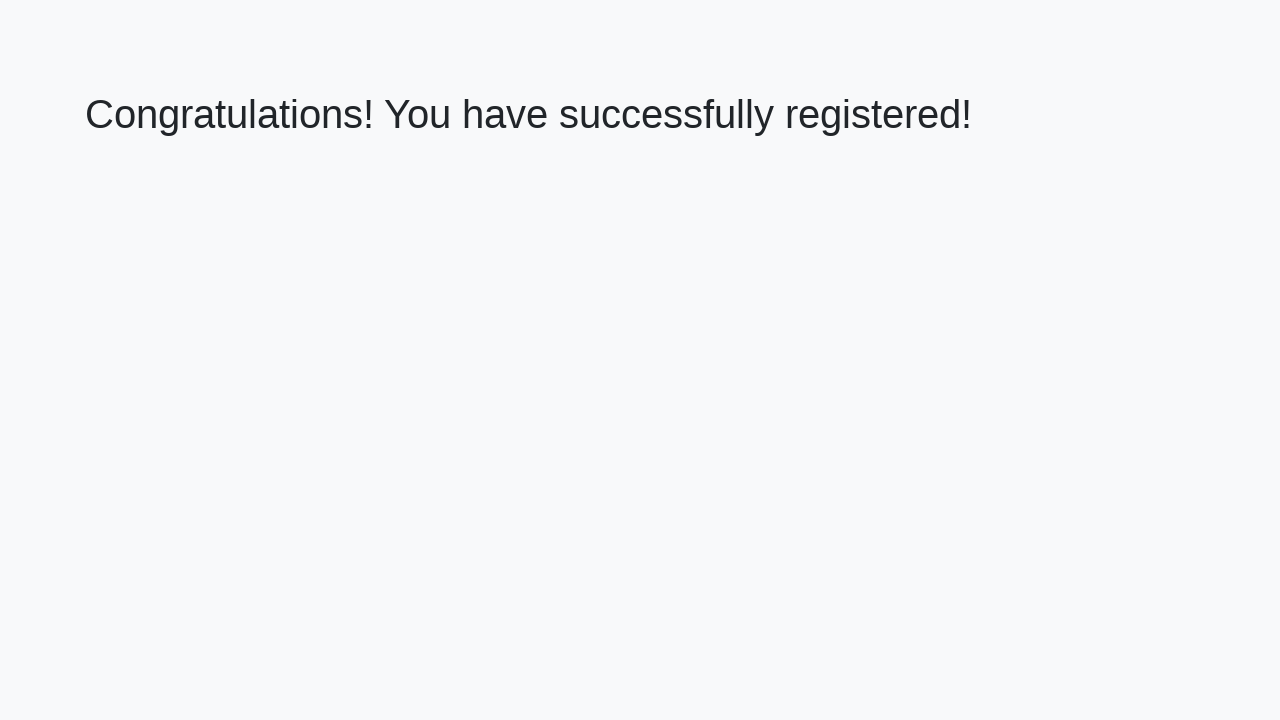